Navigates to a coffee beans product listing page, waits for products to load, scrolls to the bottom of the page to trigger lazy loading, and verifies that product information (names and prices) is displayed.

Starting URL: https://bachacoffee.com/en/coffee-beans

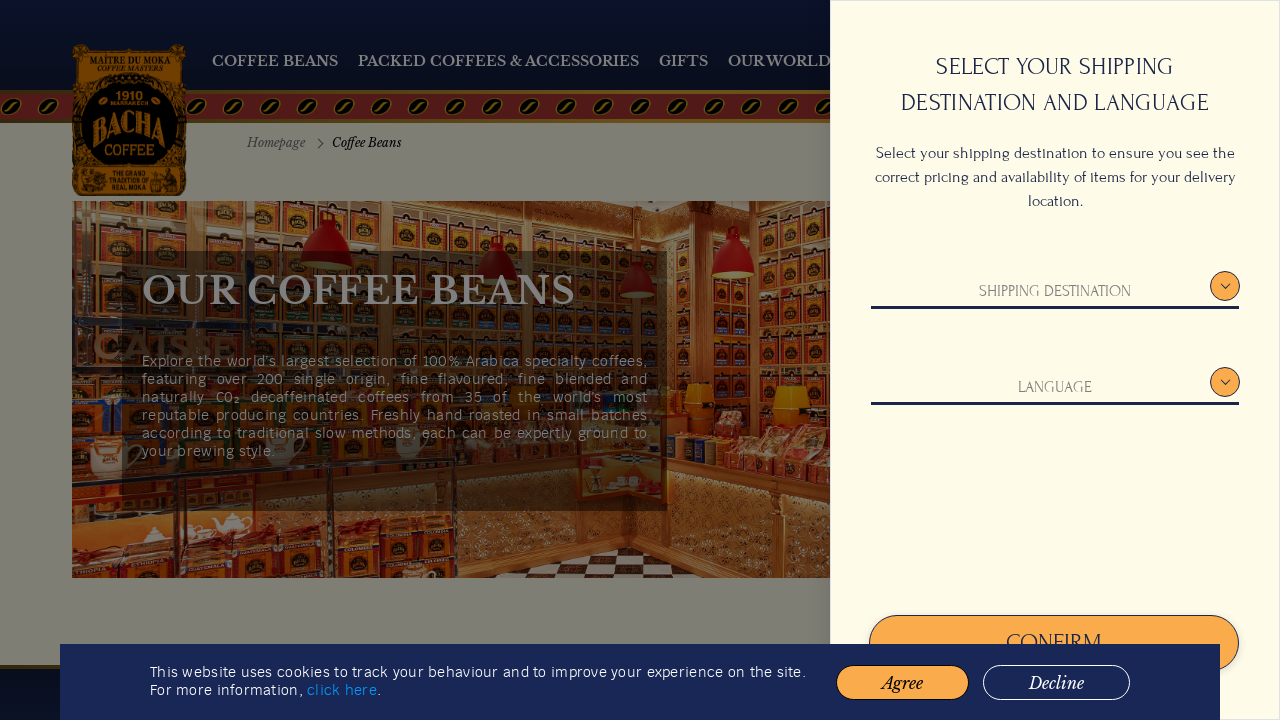

Waited for product listing container to be attached to DOM
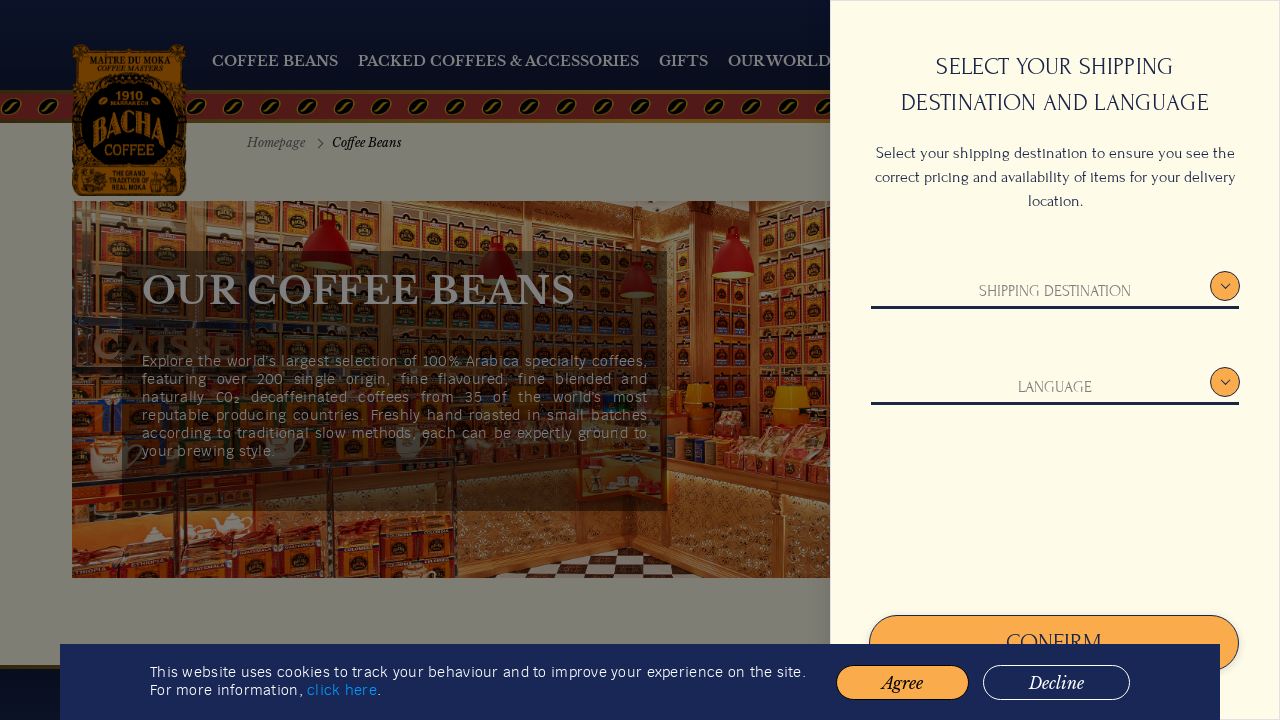

Scrolled to bottom of page to trigger lazy loading
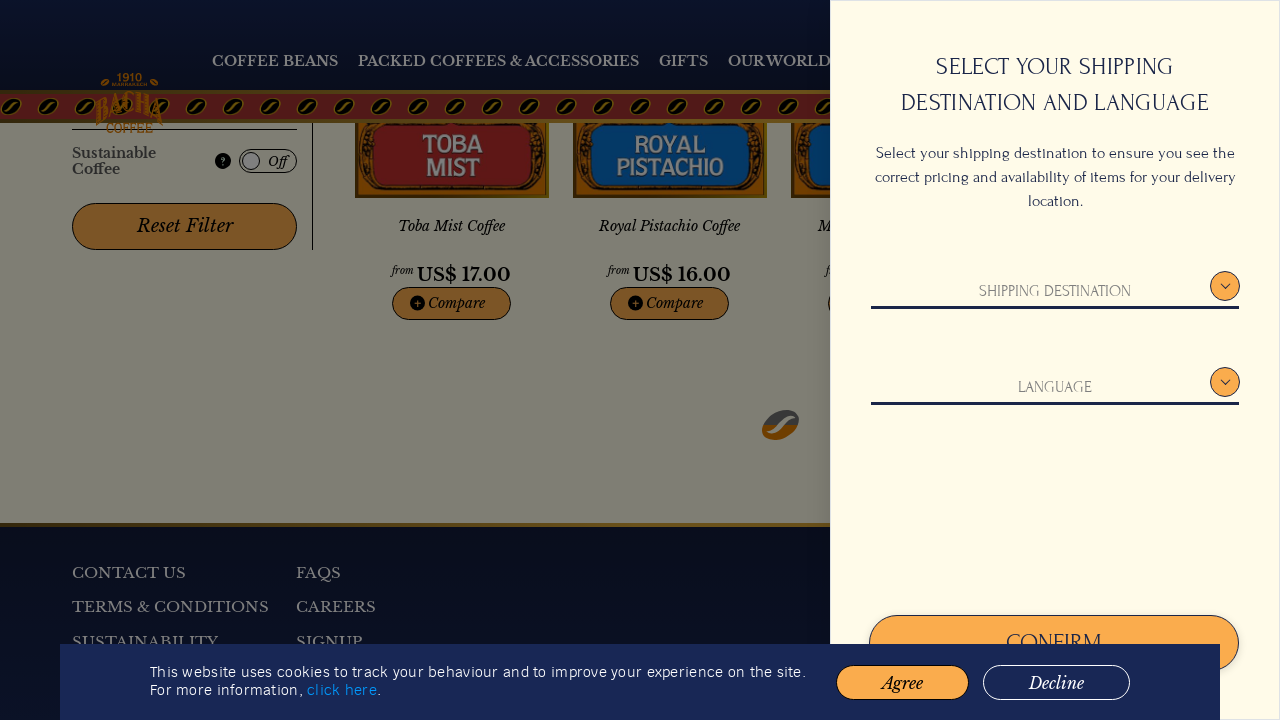

Waited 1 second for lazy-loaded content to load after scroll
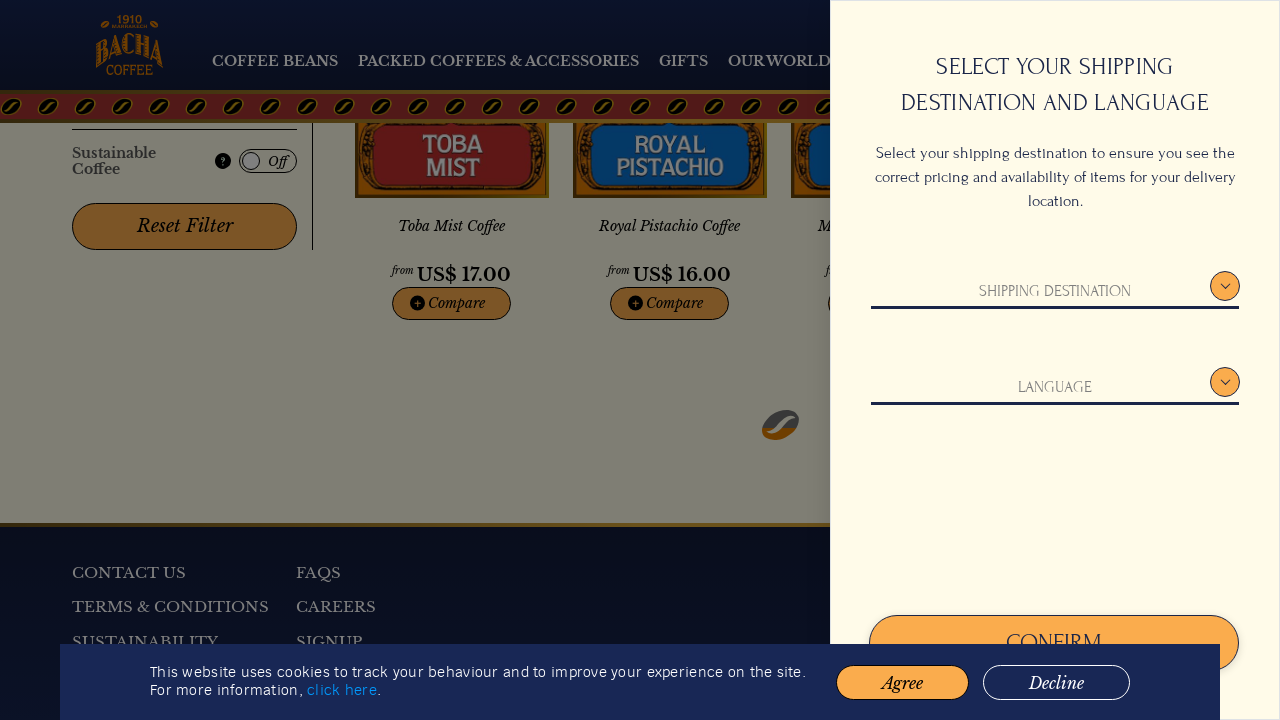

Verified product names are visible on the page
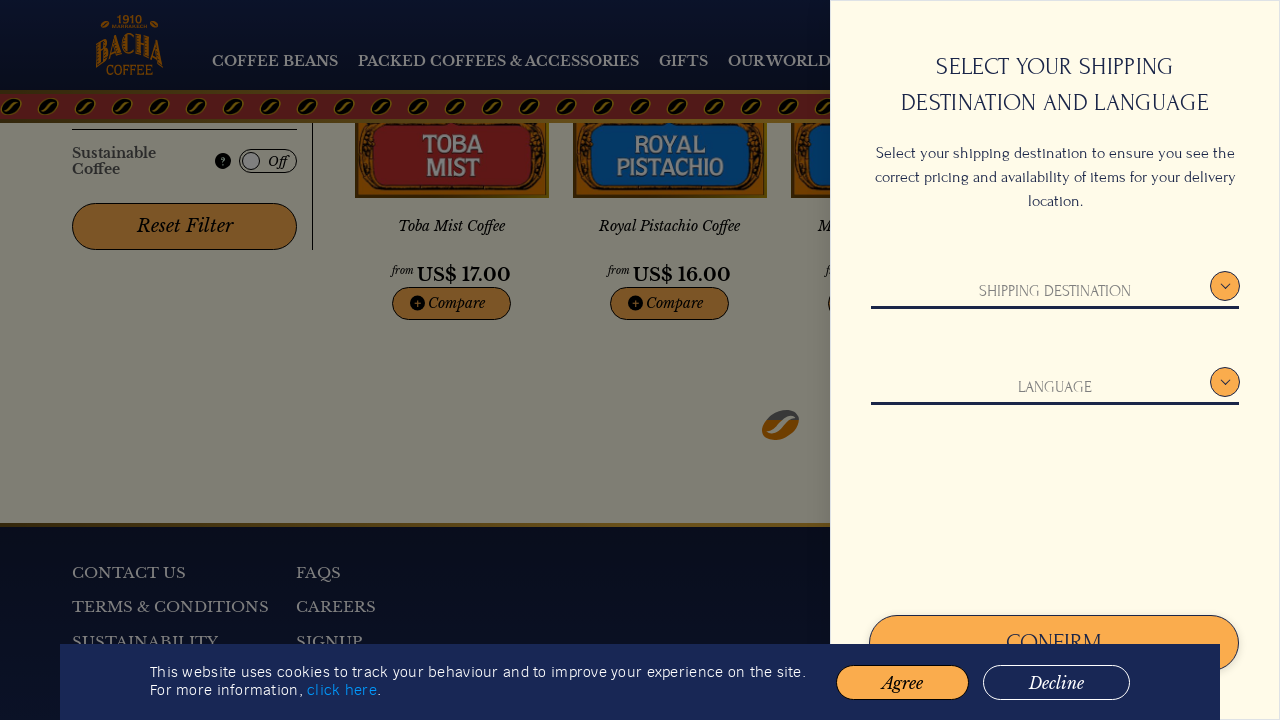

Verified product prices are visible on the page
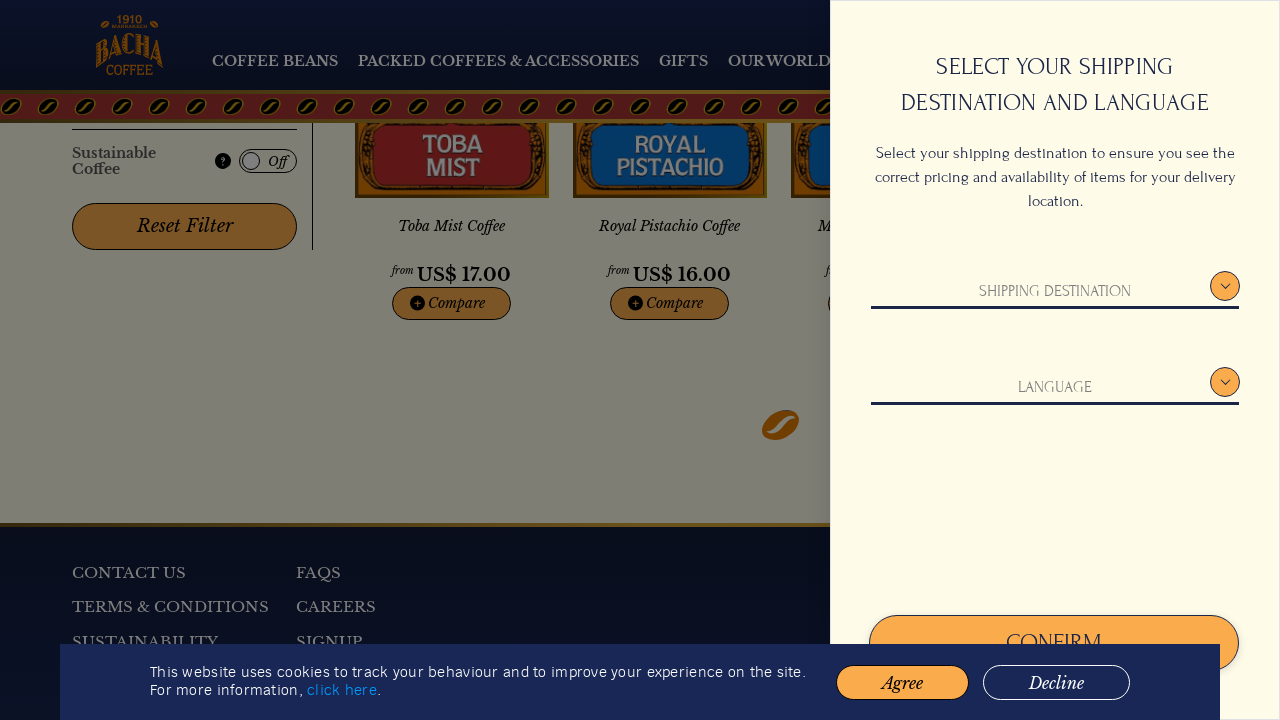

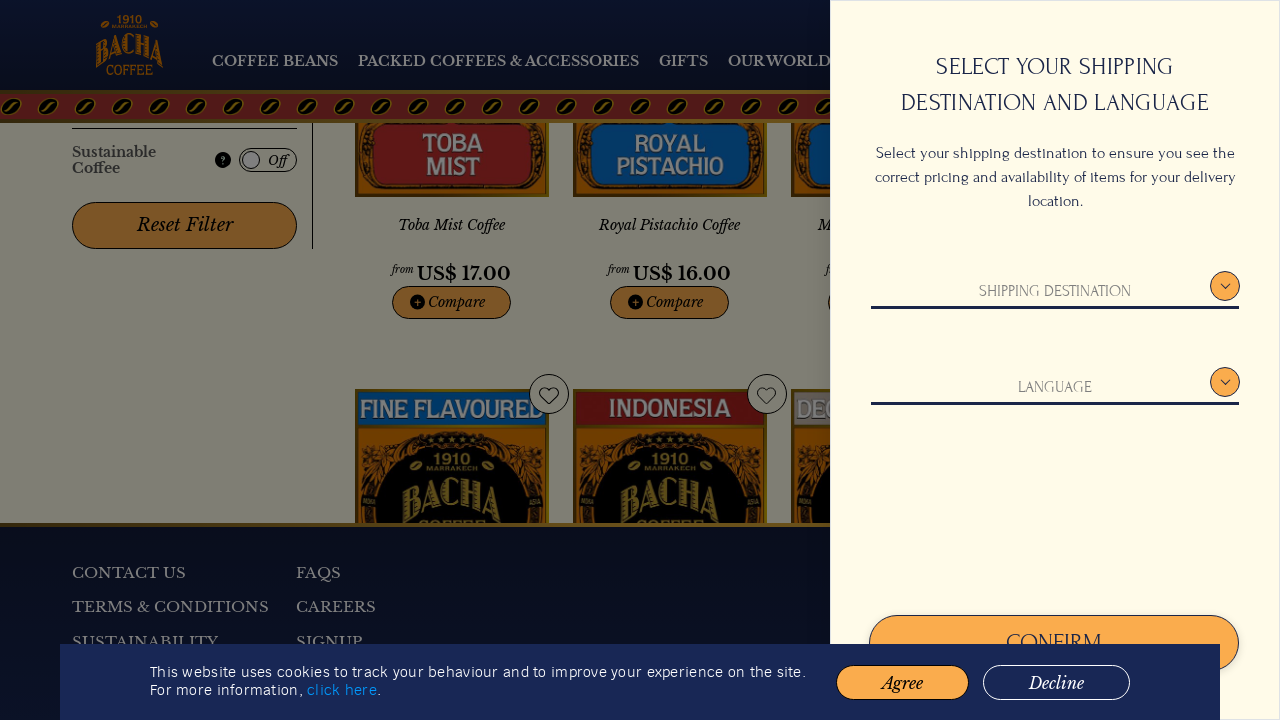